Tests adding a todo item to a sample todo application by entering text in the input field and pressing Enter, then verifying the item was added

Starting URL: https://lambdatest.github.io/sample-todo-app/

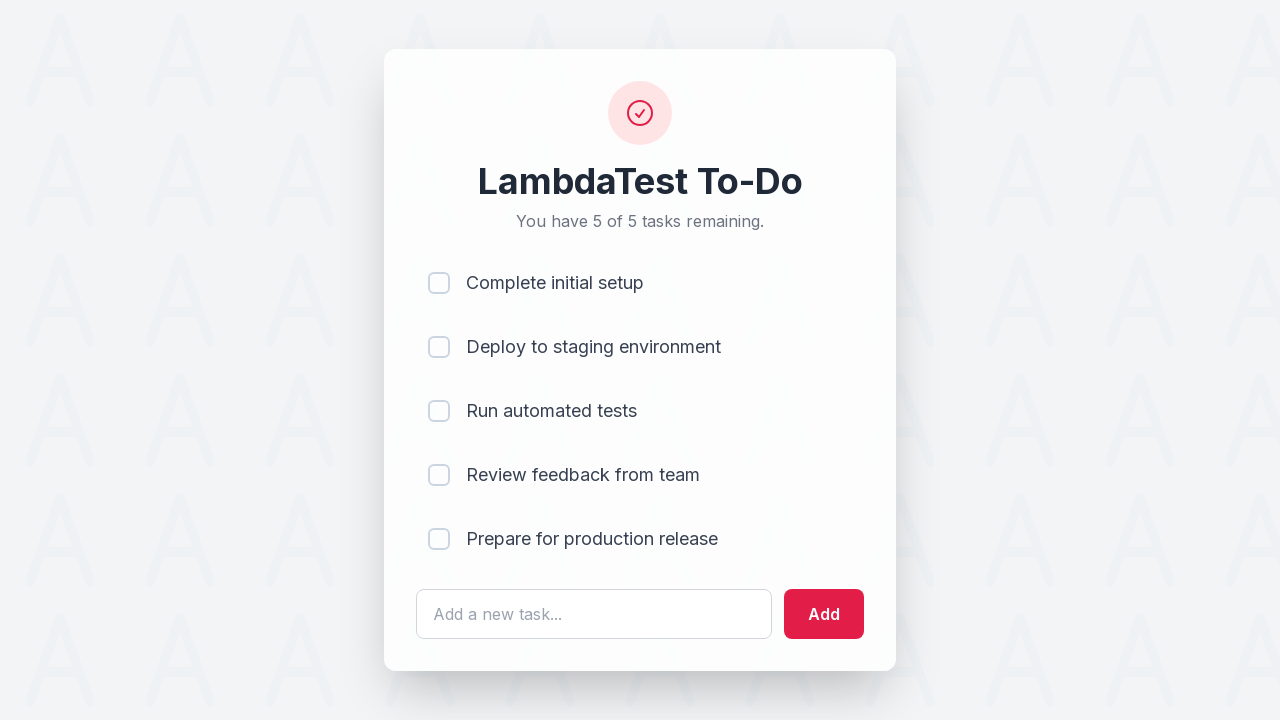

Filled todo input field with 'shcdlkjsa' on #sampletodotext
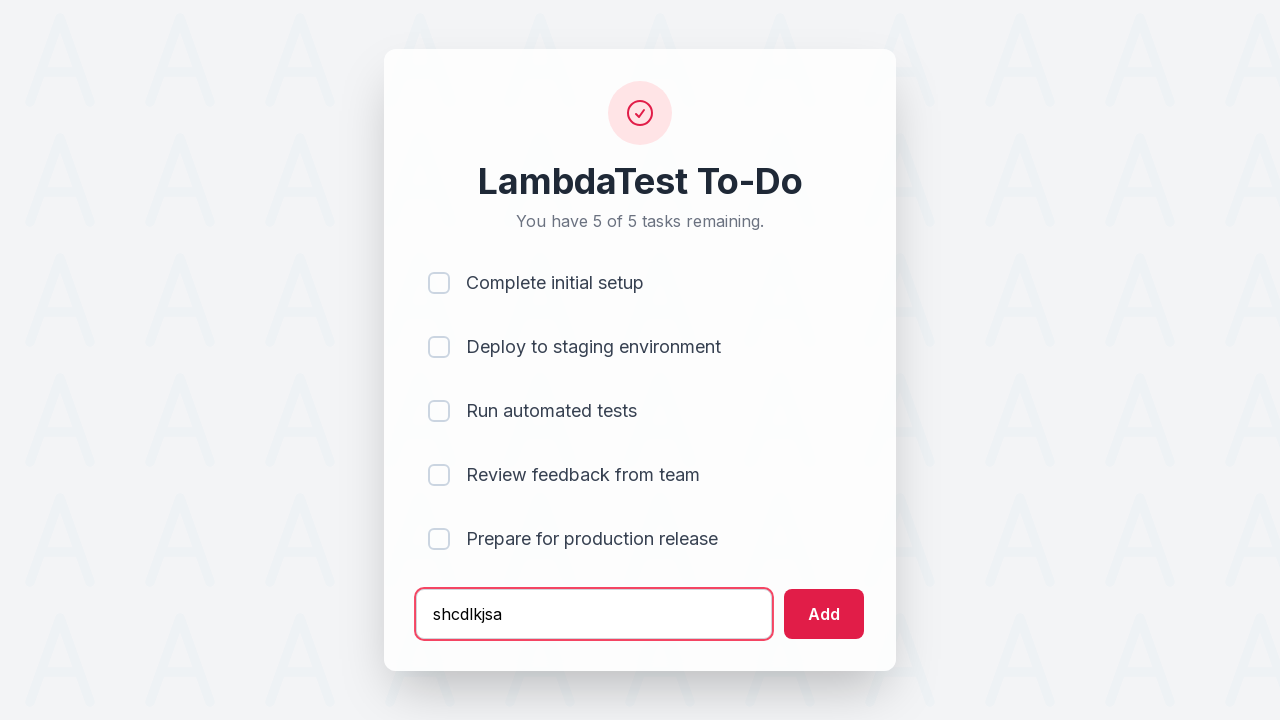

Pressed Enter to add the todo item on #sampletodotext
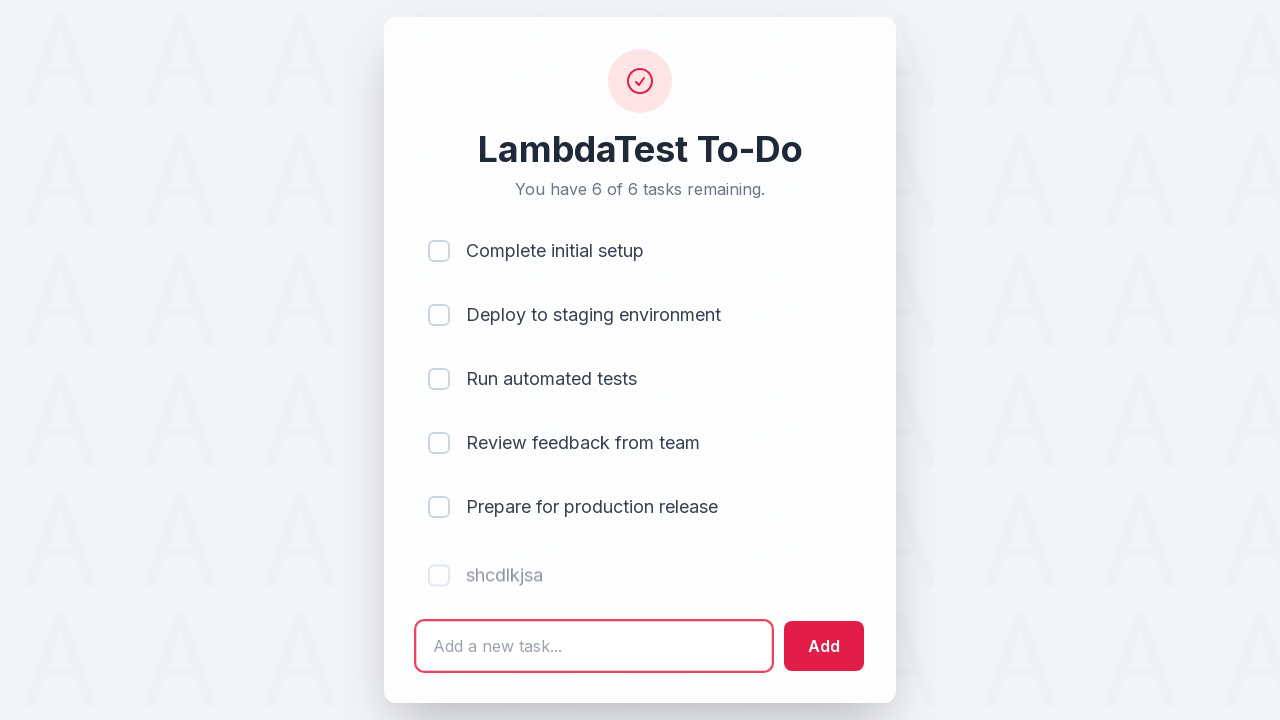

Verified todo item was added to the list
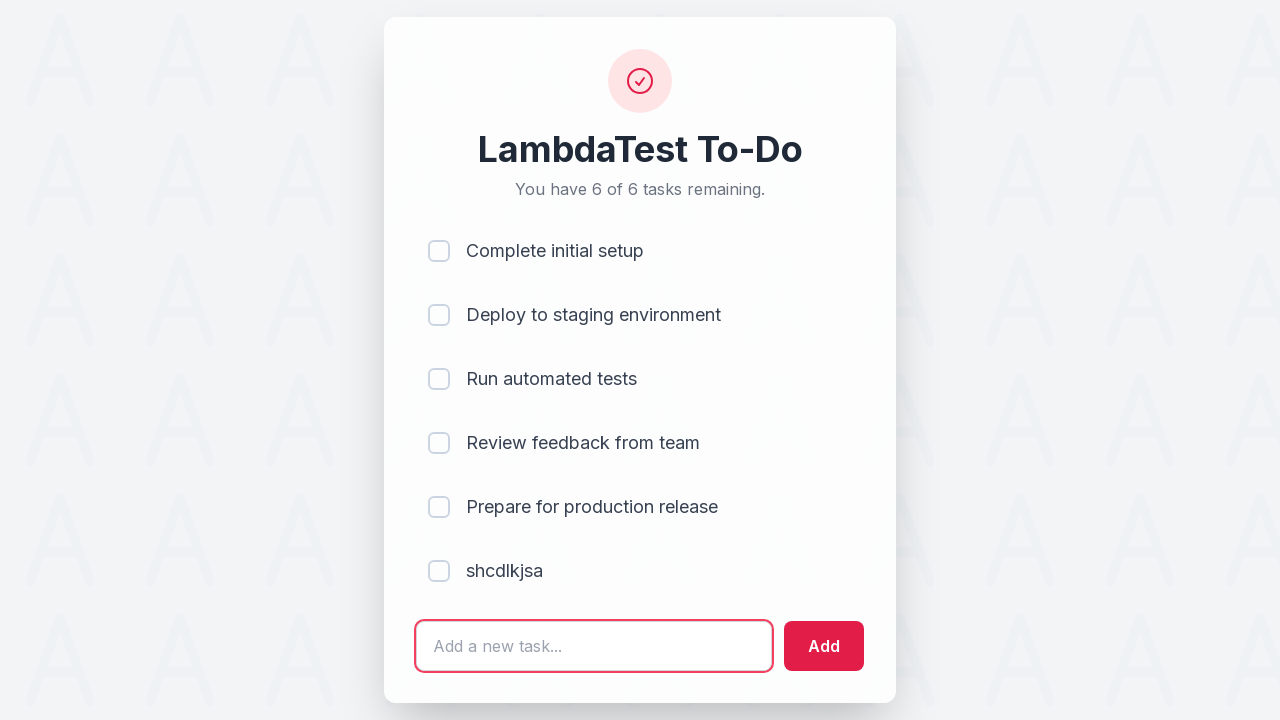

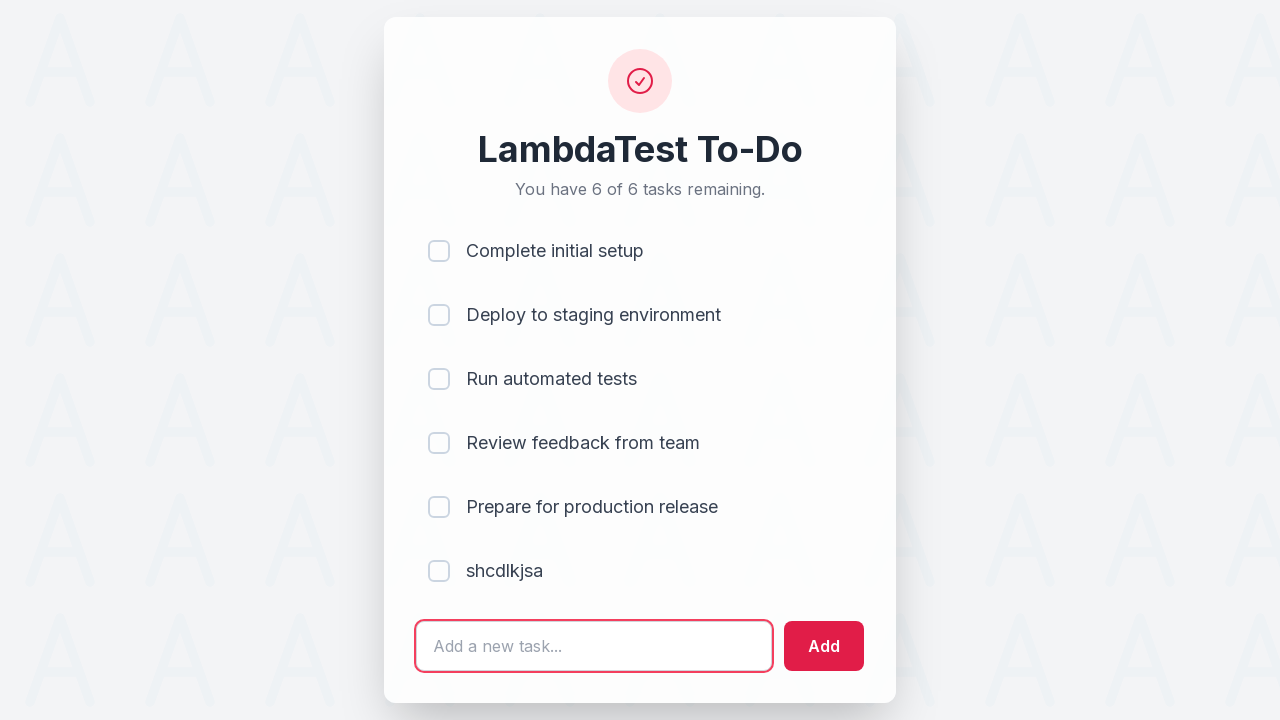